Clicks the third checkbox item in the todo list and verifies it becomes checked

Starting URL: https://lambdatest.github.io/sample-todo-app/

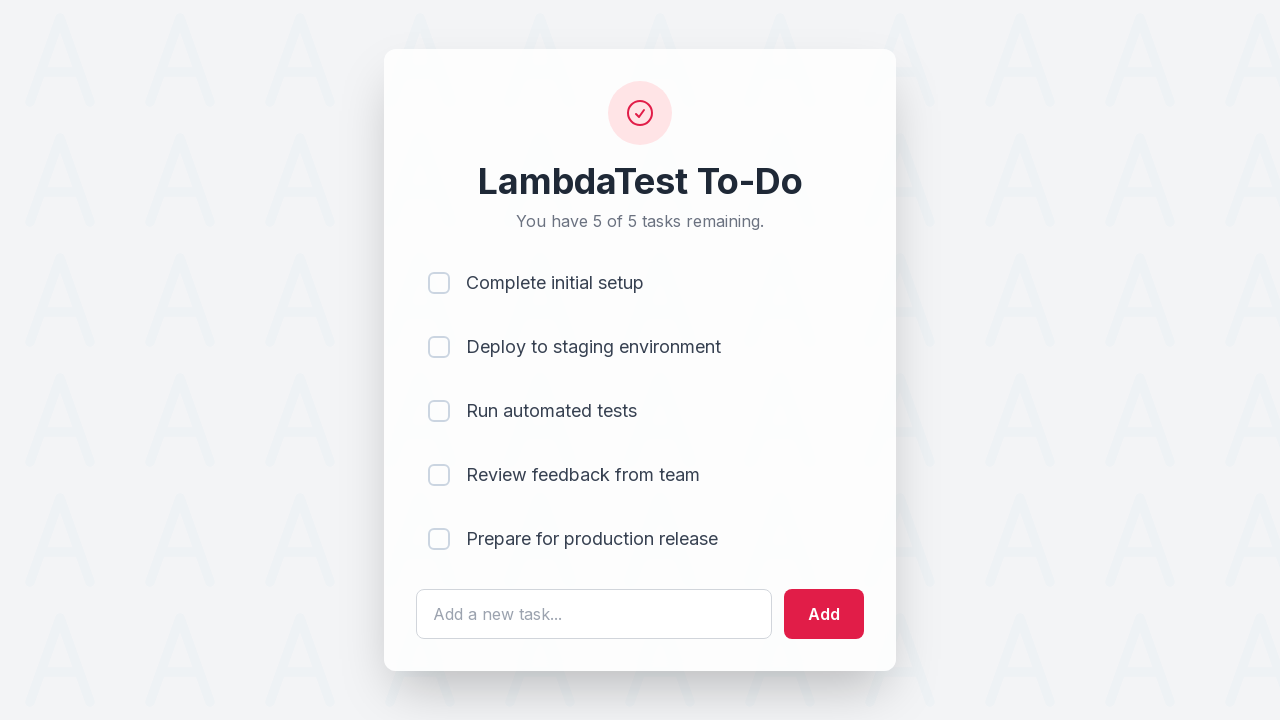

Navigated to sample todo app page
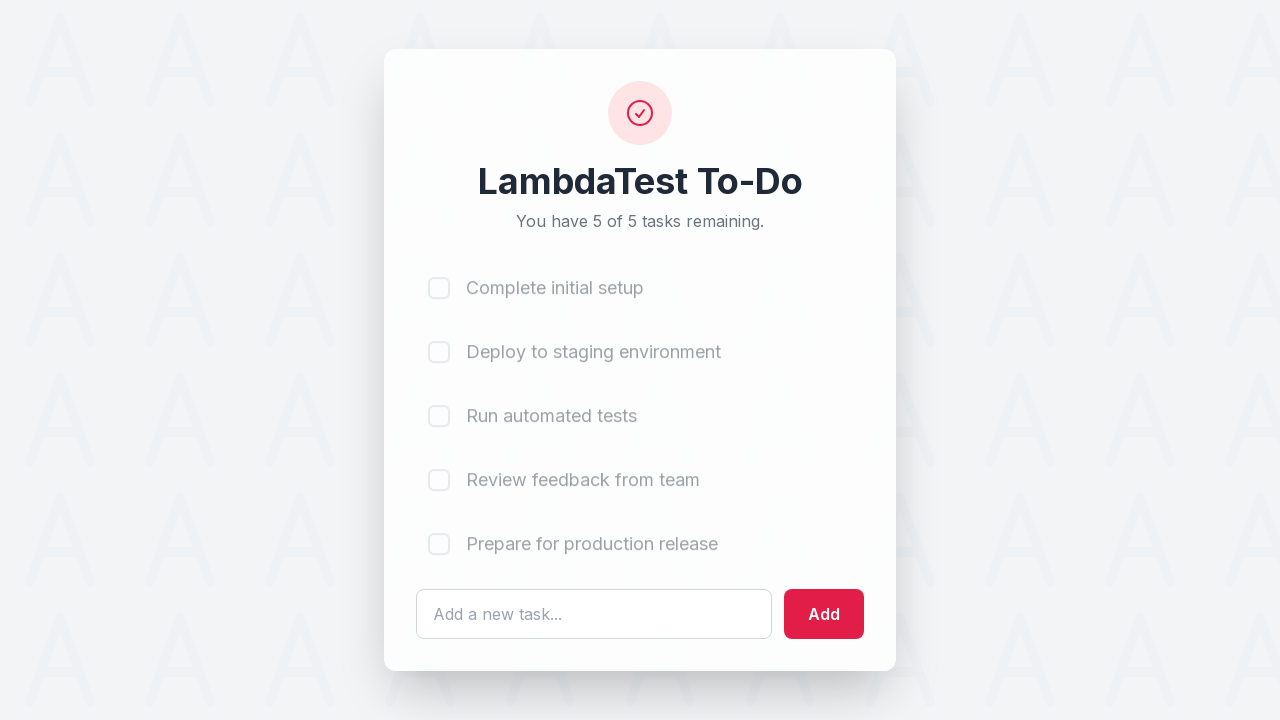

Clicked the third checkbox item at (439, 411) on input[name='li3']
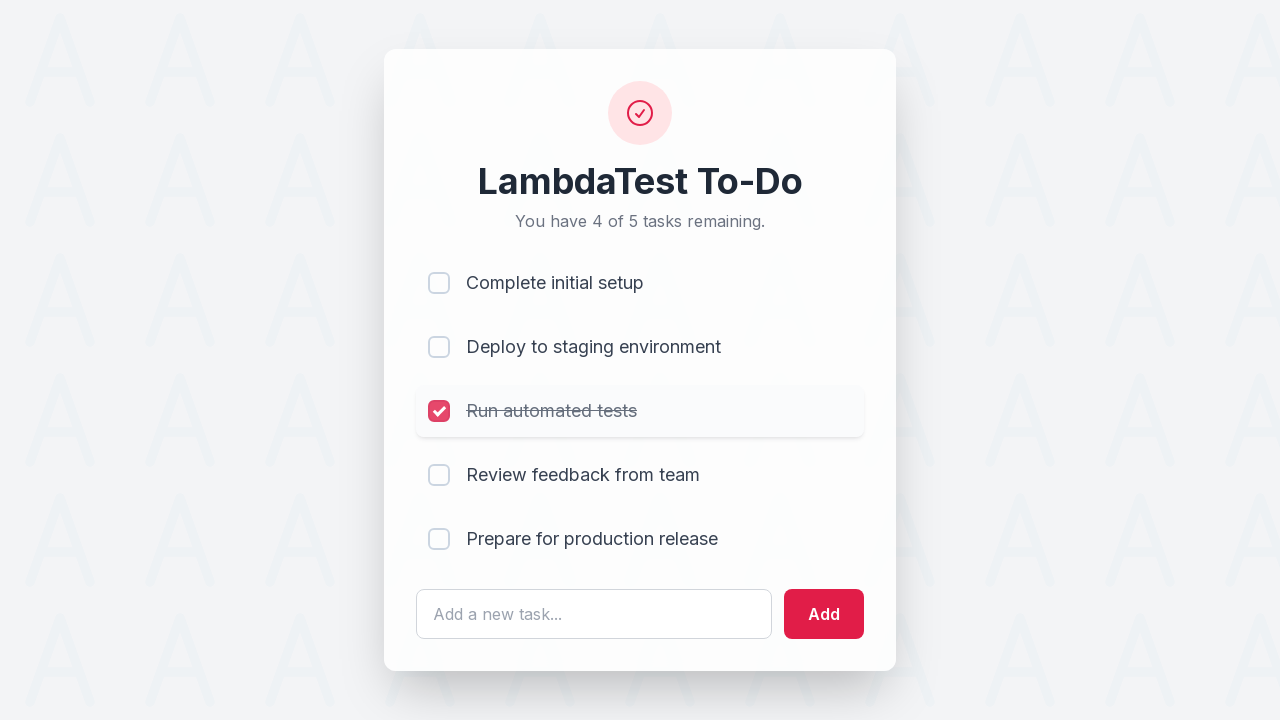

Verified that the third checkbox item is checked
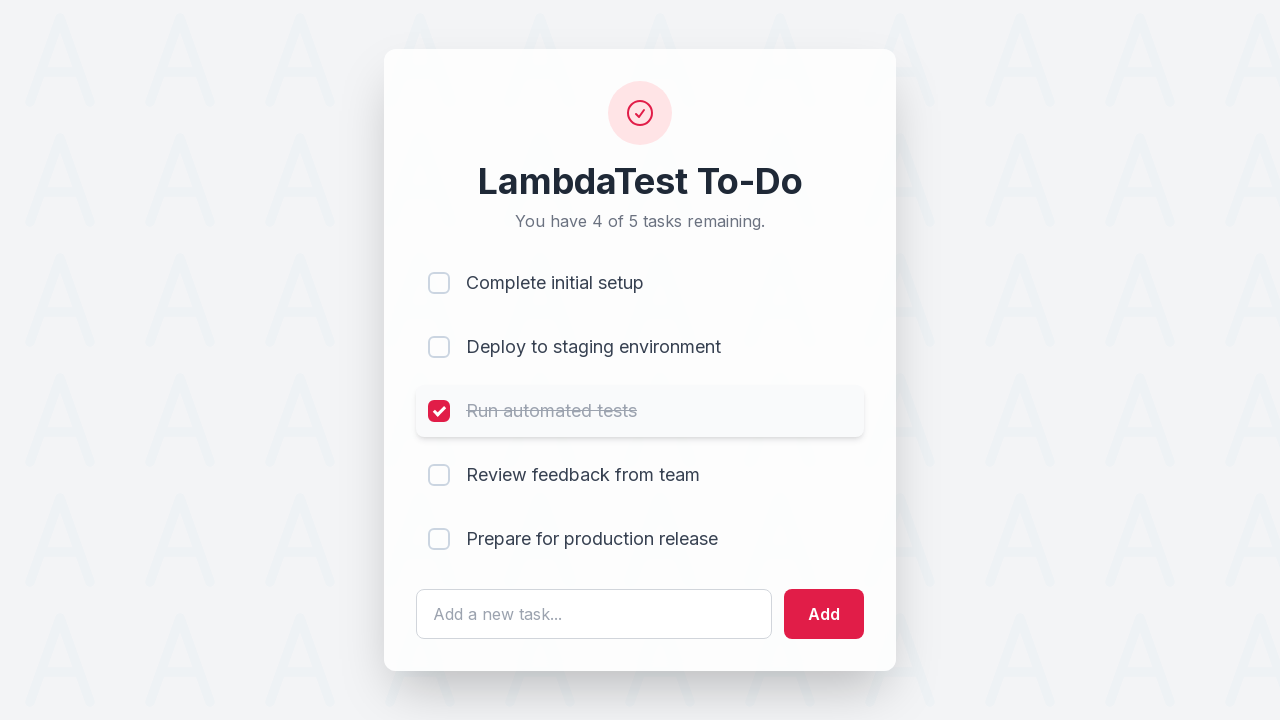

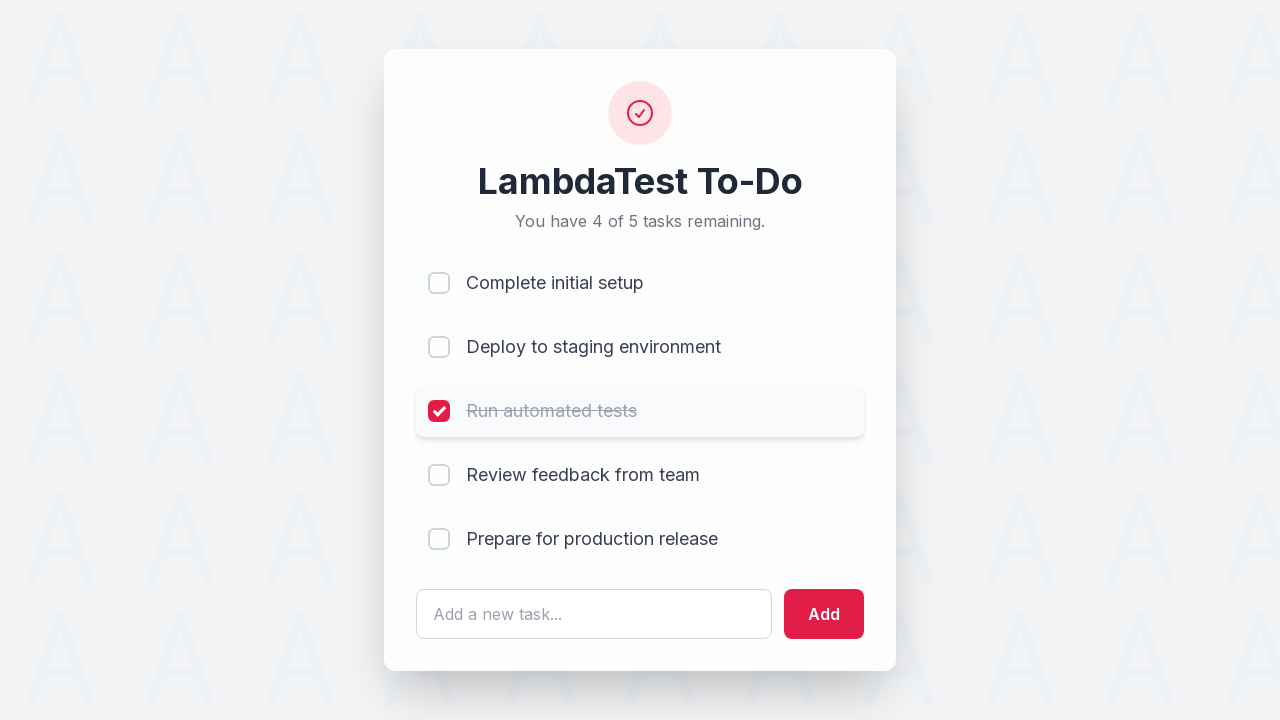